Tests JavaScript alert/prompt popup handling by clicking a button that triggers prompts, then accepting, dismissing, and entering text into the alert dialogs

Starting URL: https://www.w3schools.com/js/tryit.asp?filename=tryjs_prompt

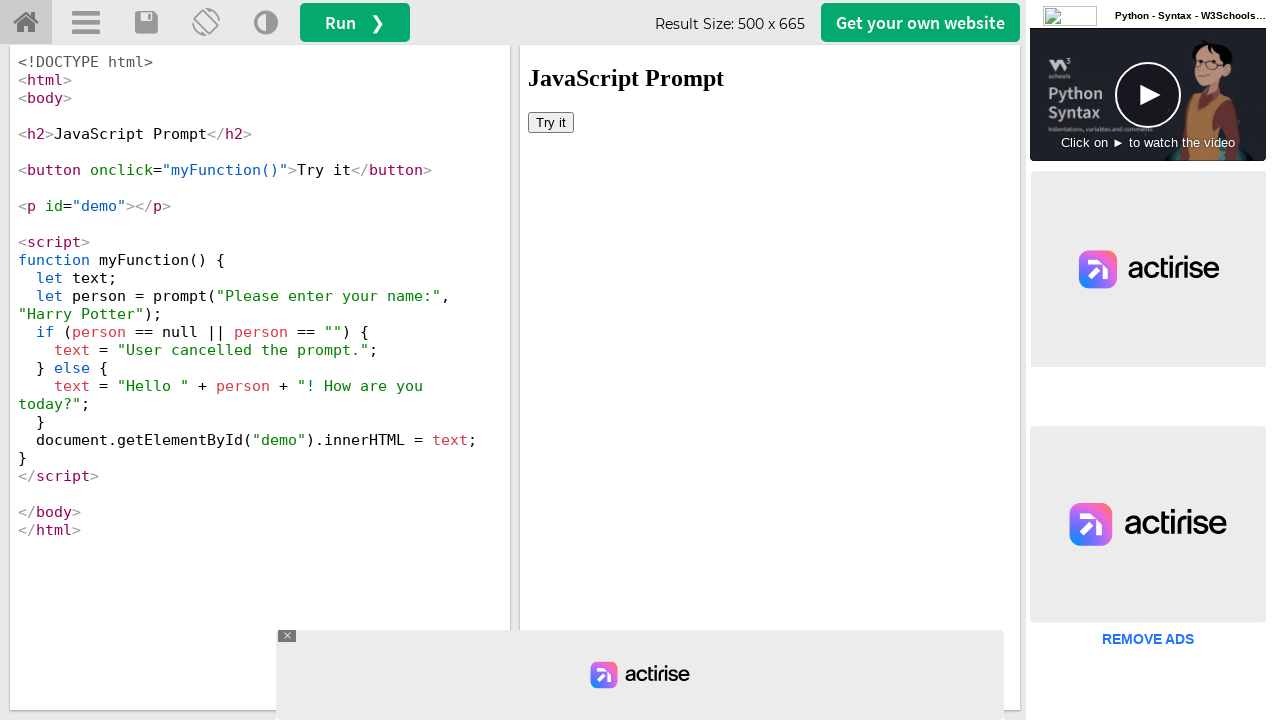

Located iframe with id 'iframeResult' containing the demo
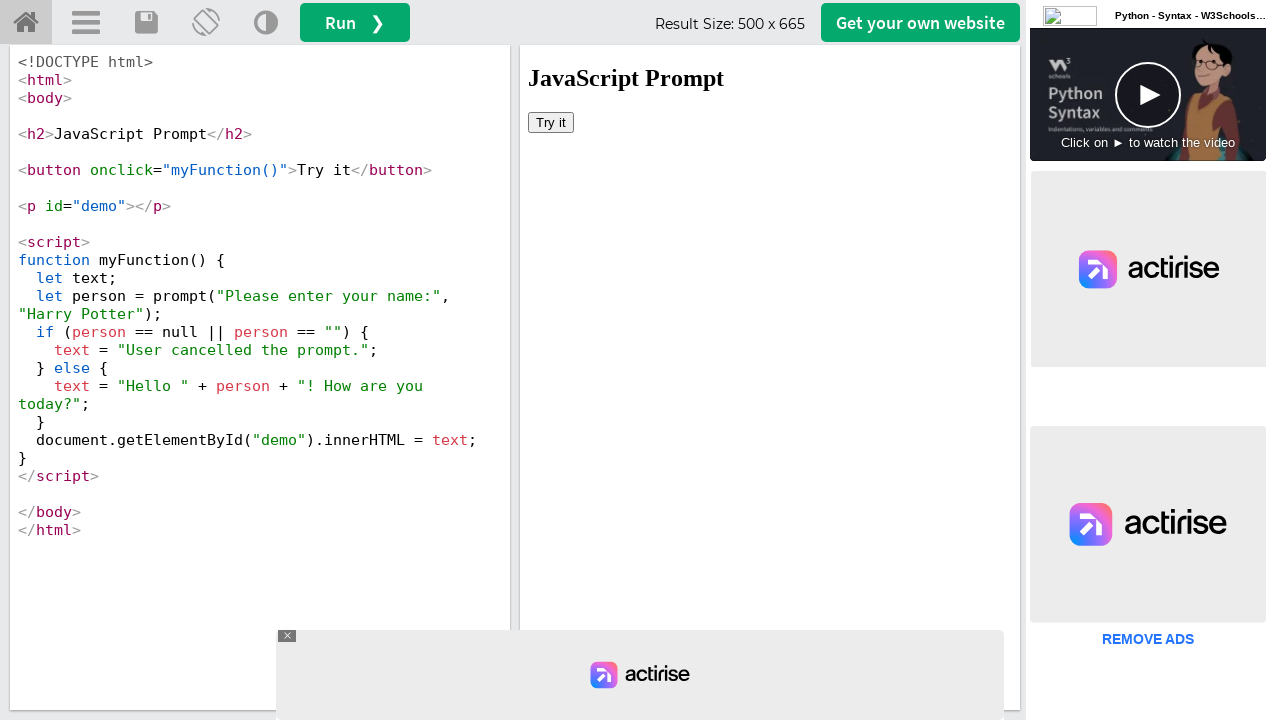

Clicked 'Try it' button to trigger first alert at (551, 122) on #iframeResult >> internal:control=enter-frame >> xpath=//button[normalize-space(
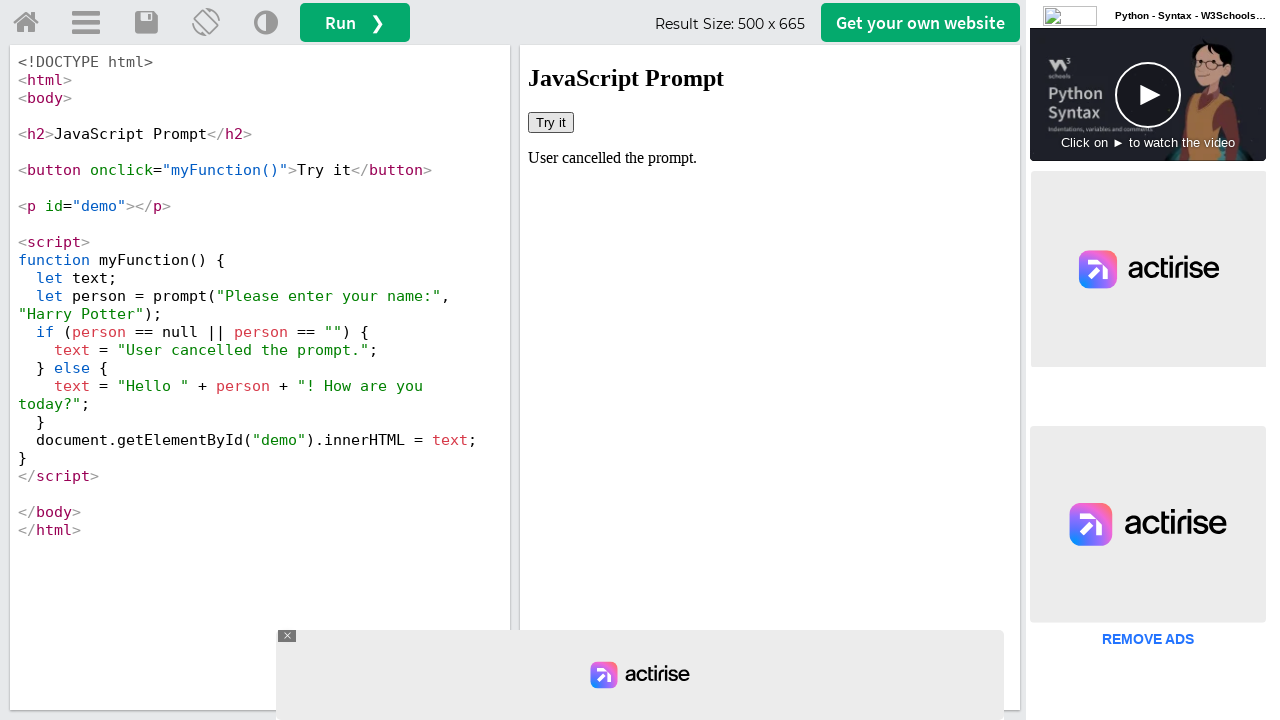

Set up dialog handler to accept the alert
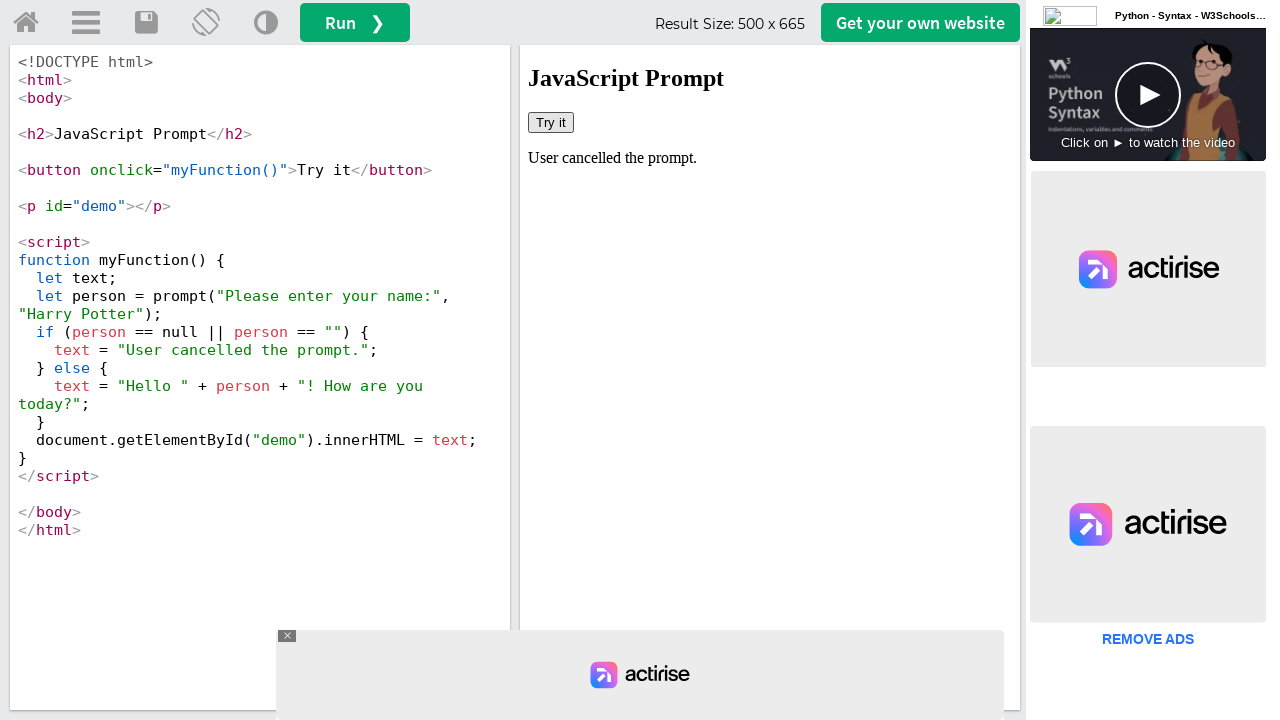

Waited 1 second for alert to be processed
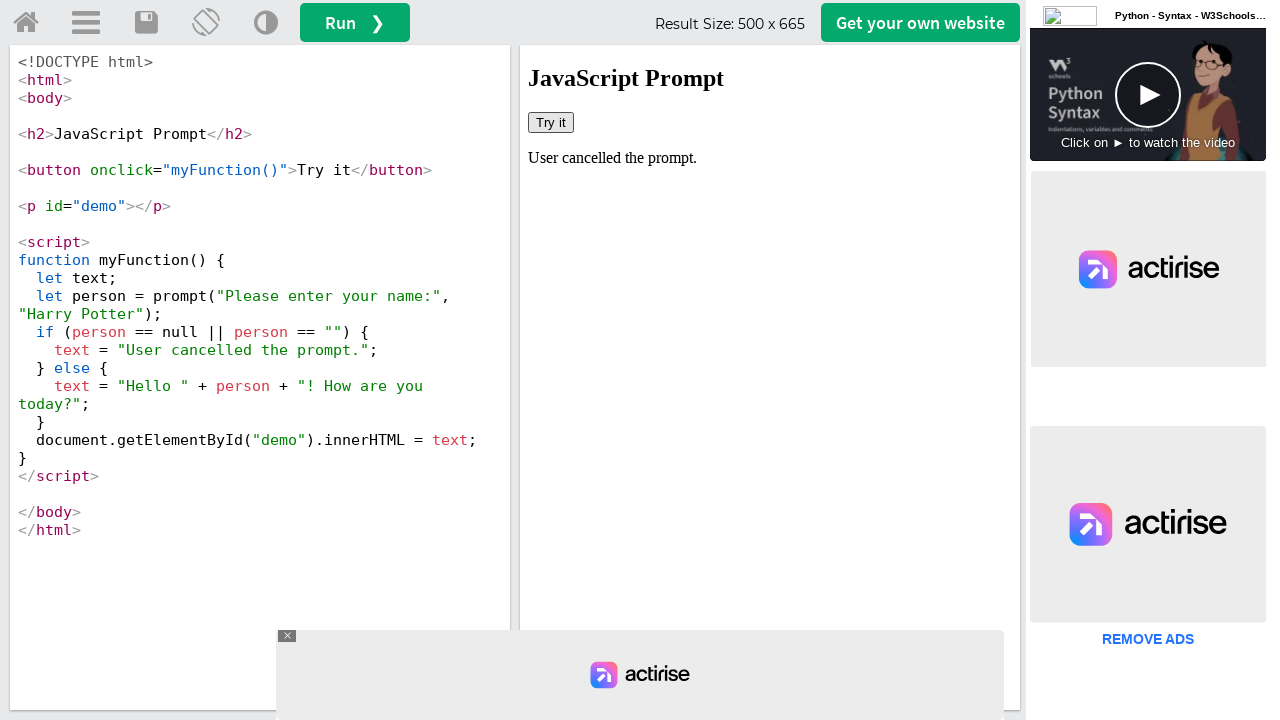

Set up dialog handler to dismiss the next alert
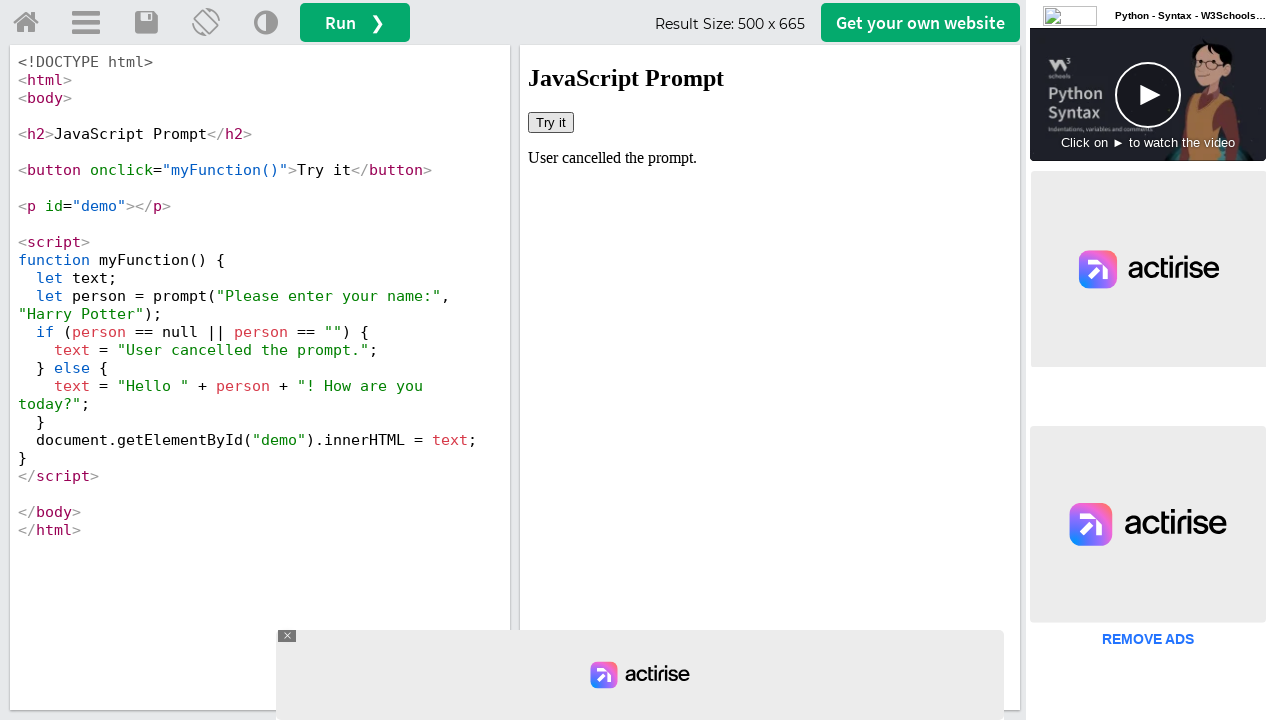

Clicked 'Try it' button to trigger second alert at (551, 122) on #iframeResult >> internal:control=enter-frame >> xpath=//button[normalize-space(
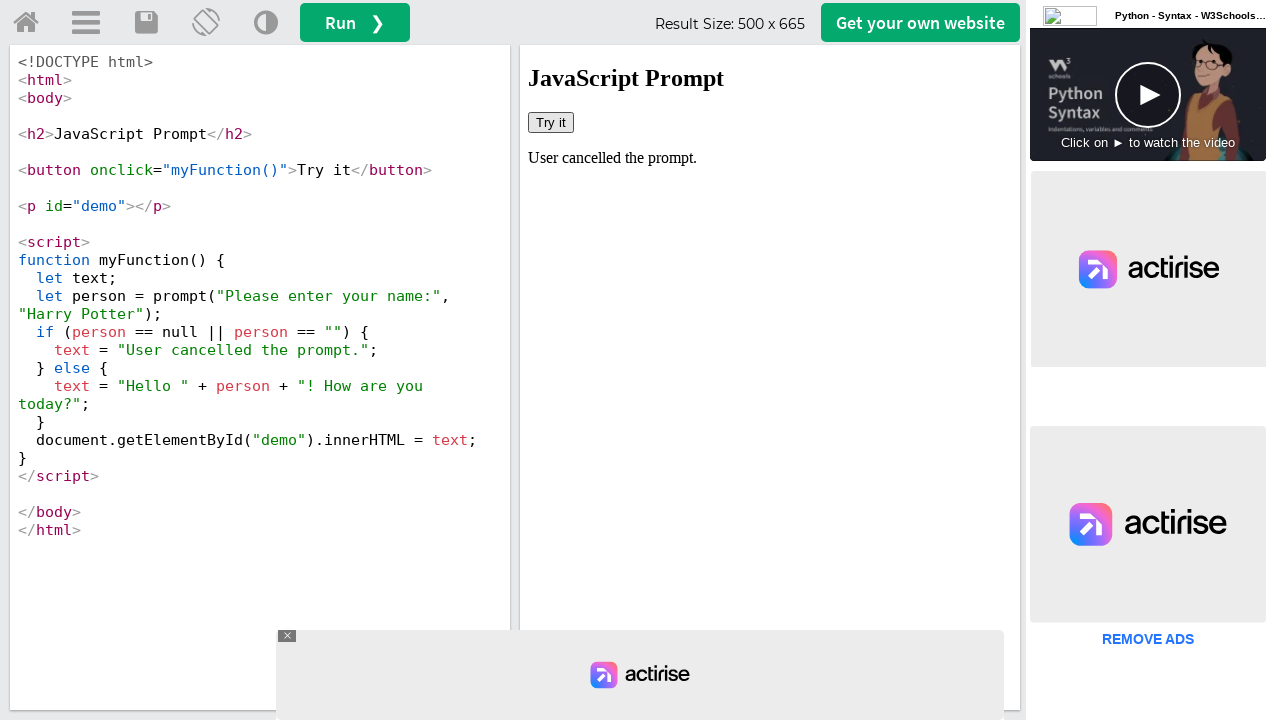

Waited 1 second for alert to be dismissed
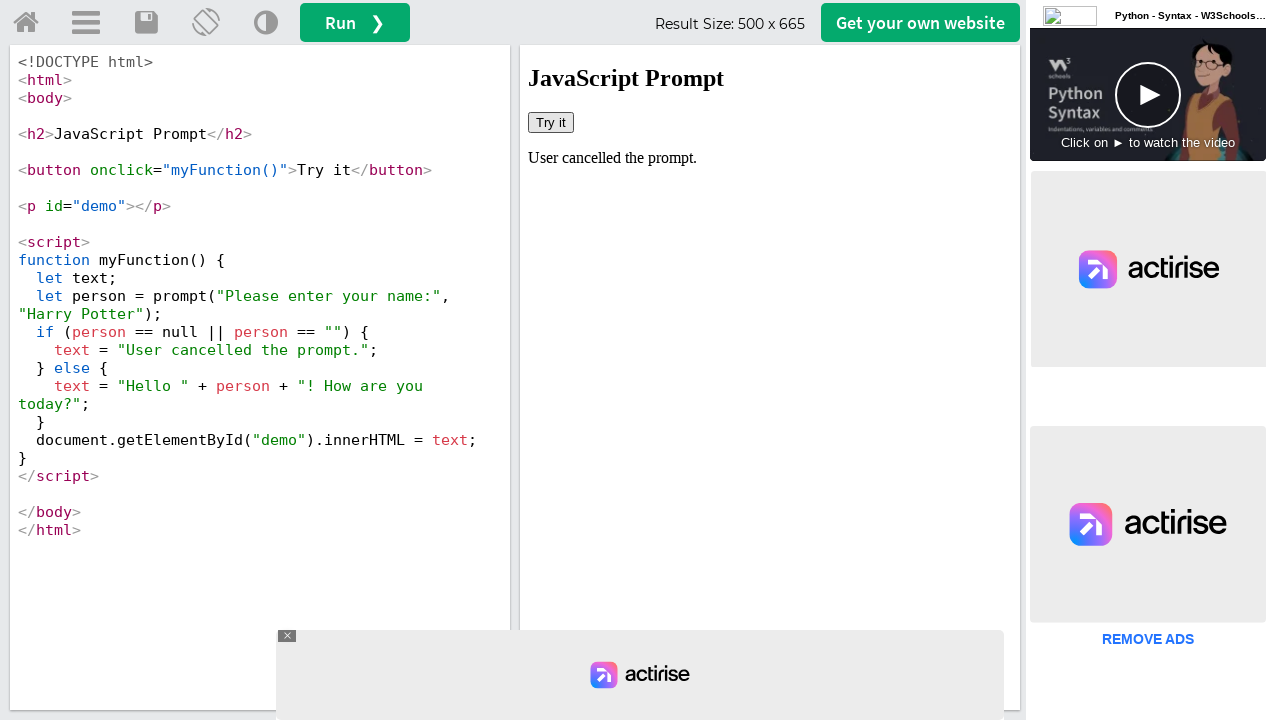

Set up dialog handler to accept prompt with text 'Rajesh Kumar'
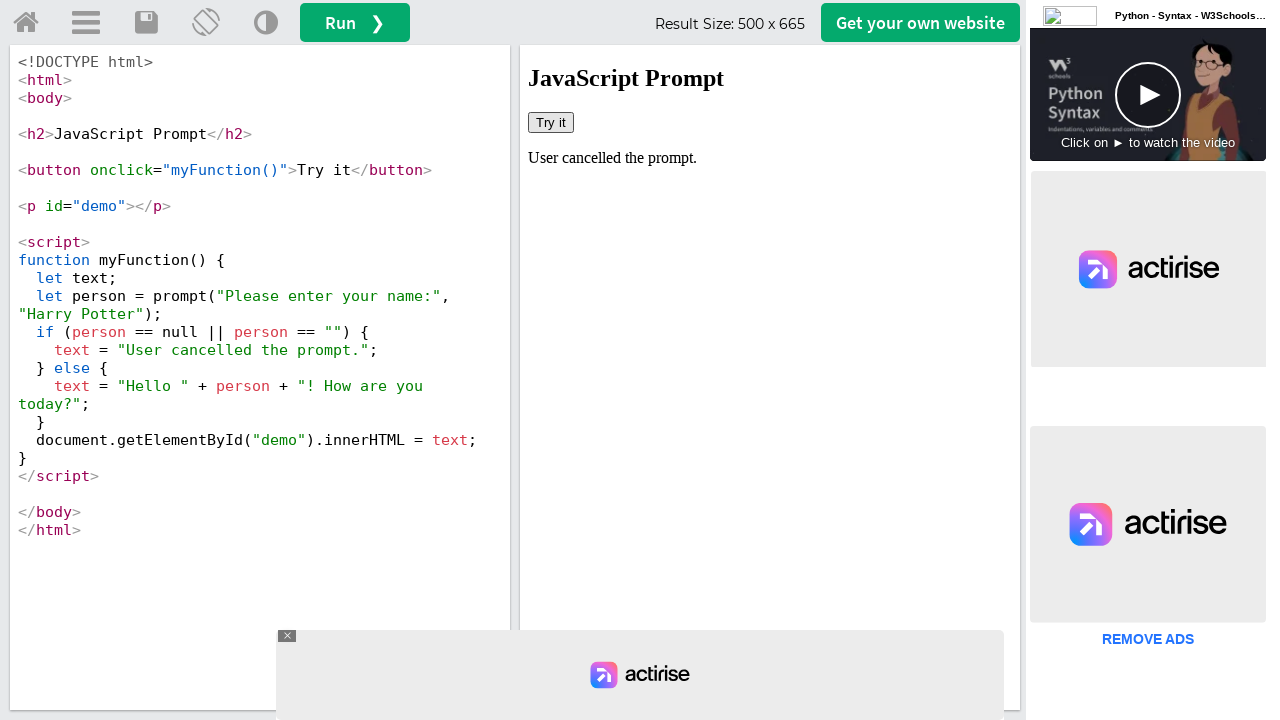

Clicked 'Try it' button to trigger prompt dialog at (551, 122) on #iframeResult >> internal:control=enter-frame >> xpath=//button[normalize-space(
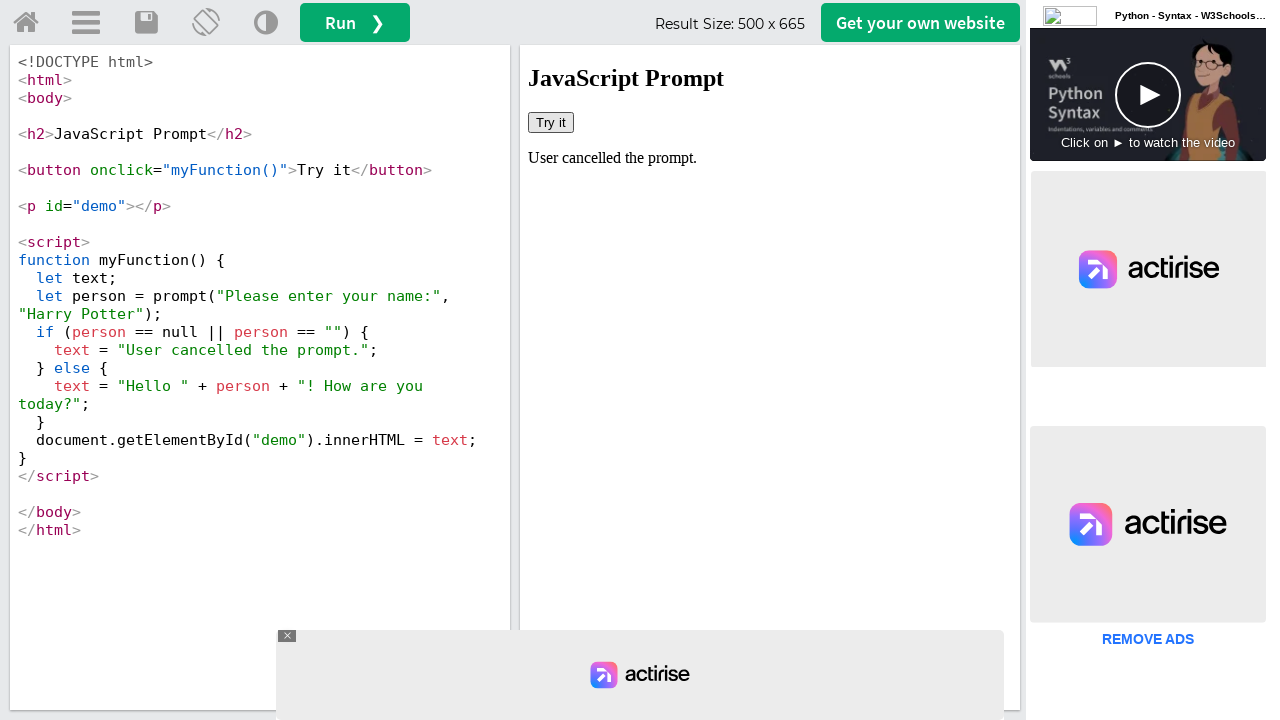

Waited 1 second for prompt to be accepted with text
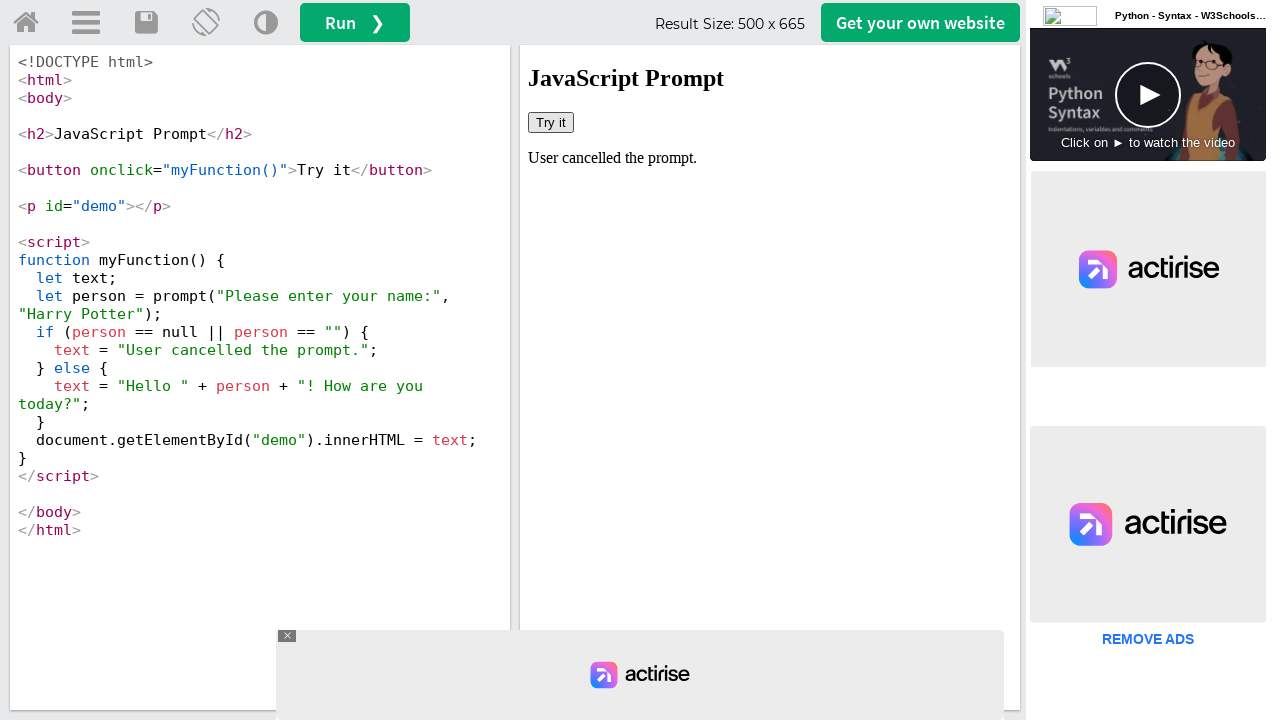

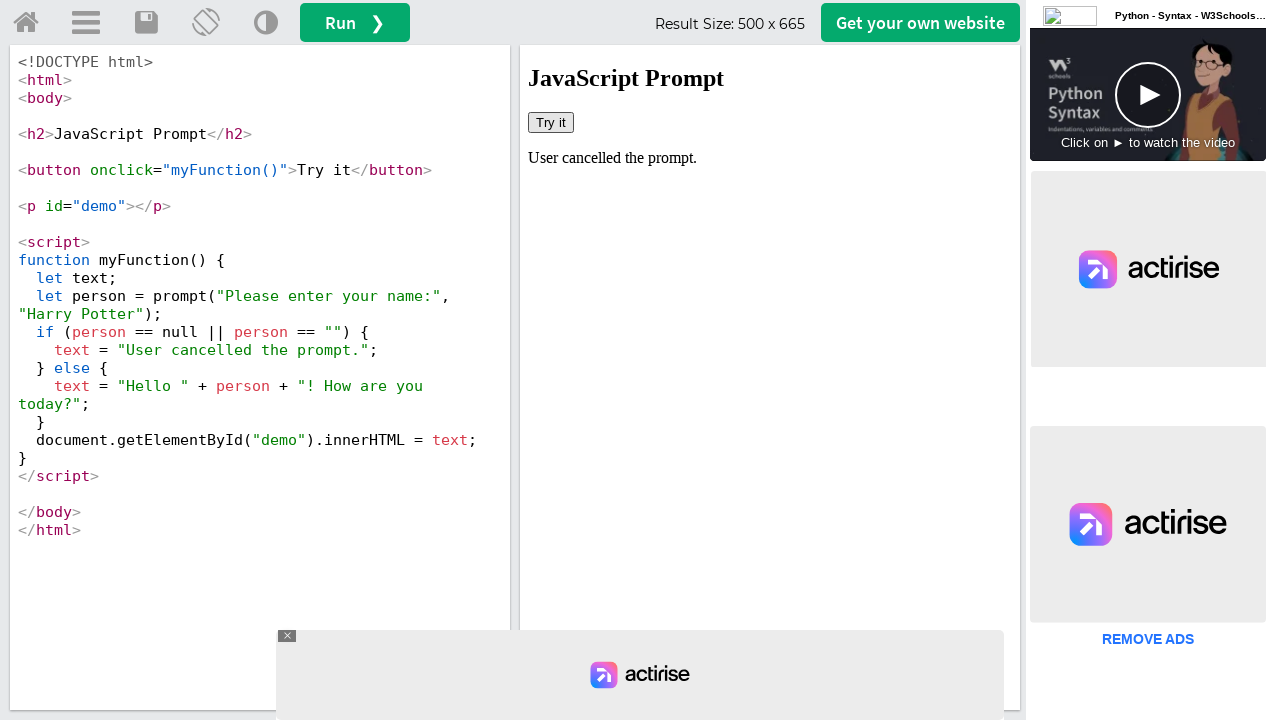